Navigates to Flipkart homepage to verify the site loads successfully

Starting URL: https://www.flipkart.com

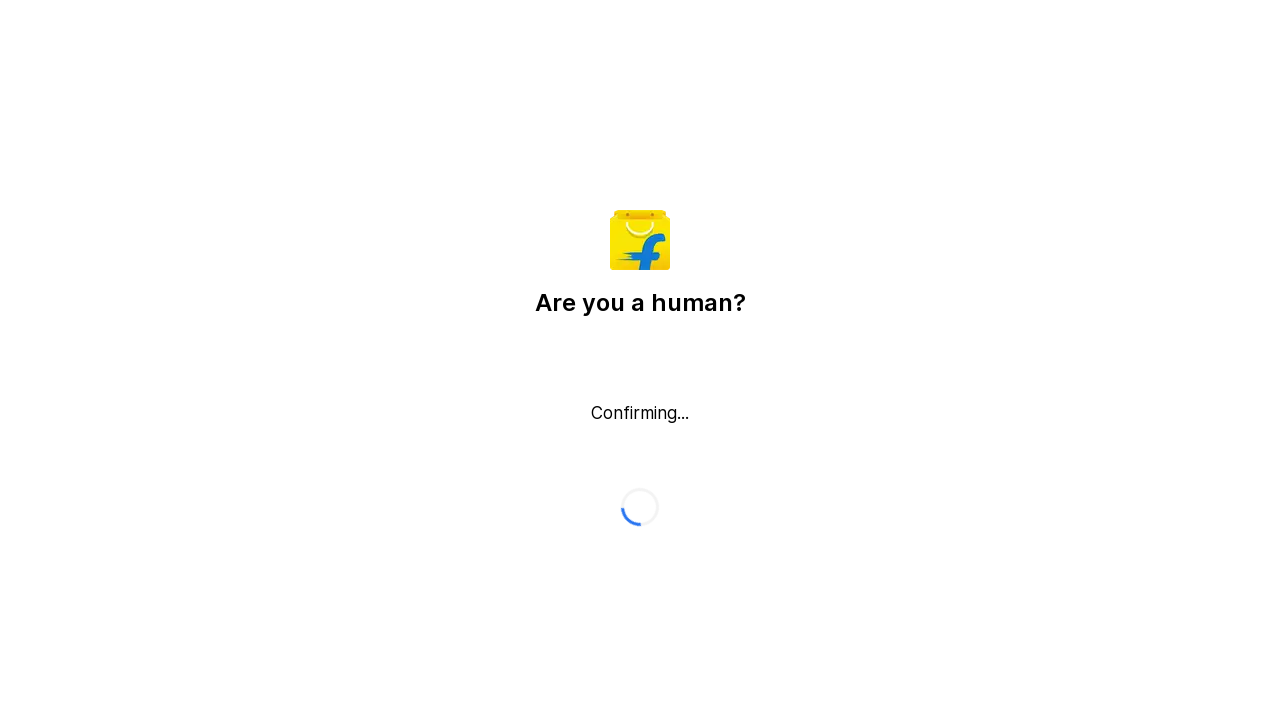

Waited for Flipkart homepage to load completely (networkidle state reached)
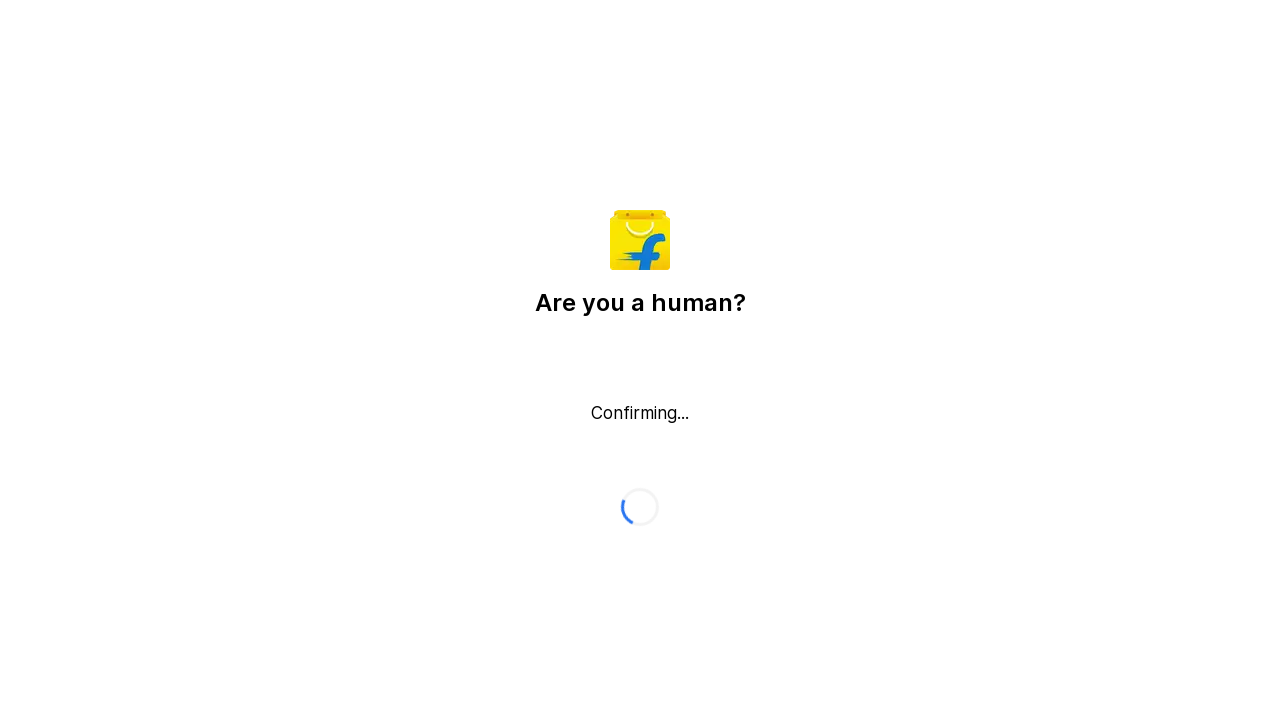

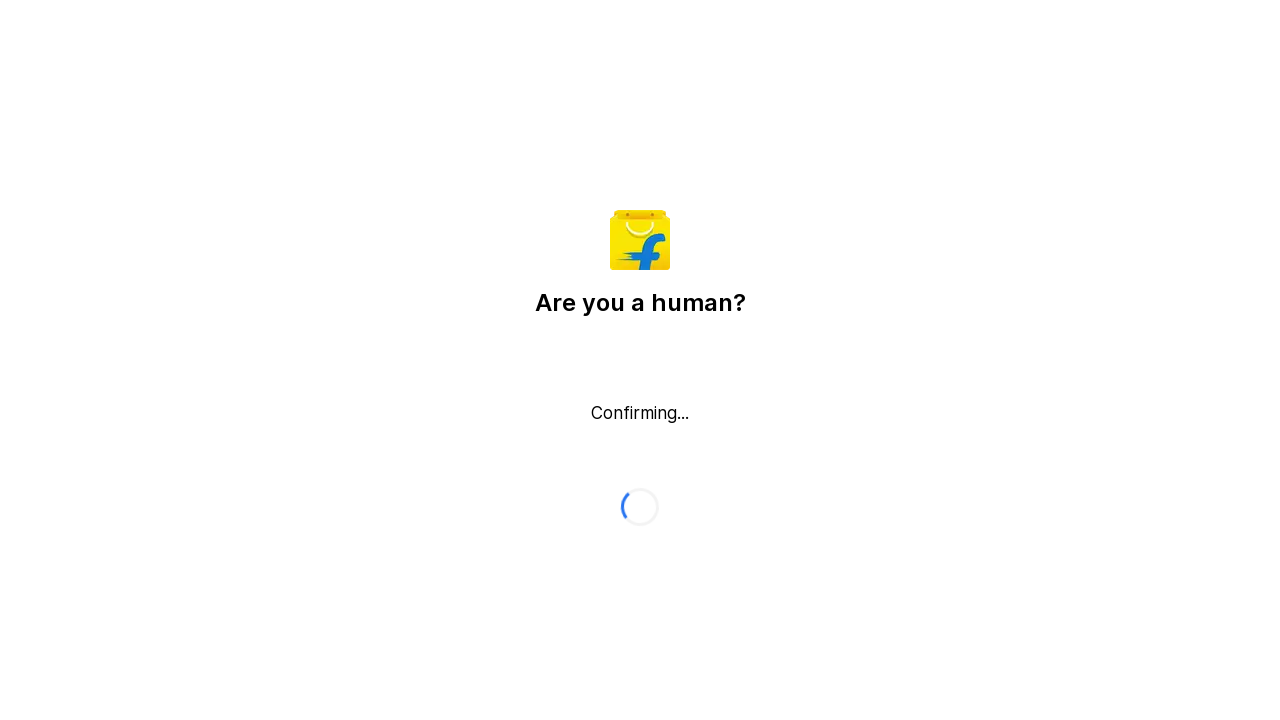